Tests the YRT Viva routes page by entering text in the search box, clearing it, and verifying the page URL remains correct.

Starting URL: https://www.yrt.ca/en/schedules-and-maps/viva-routes.aspx

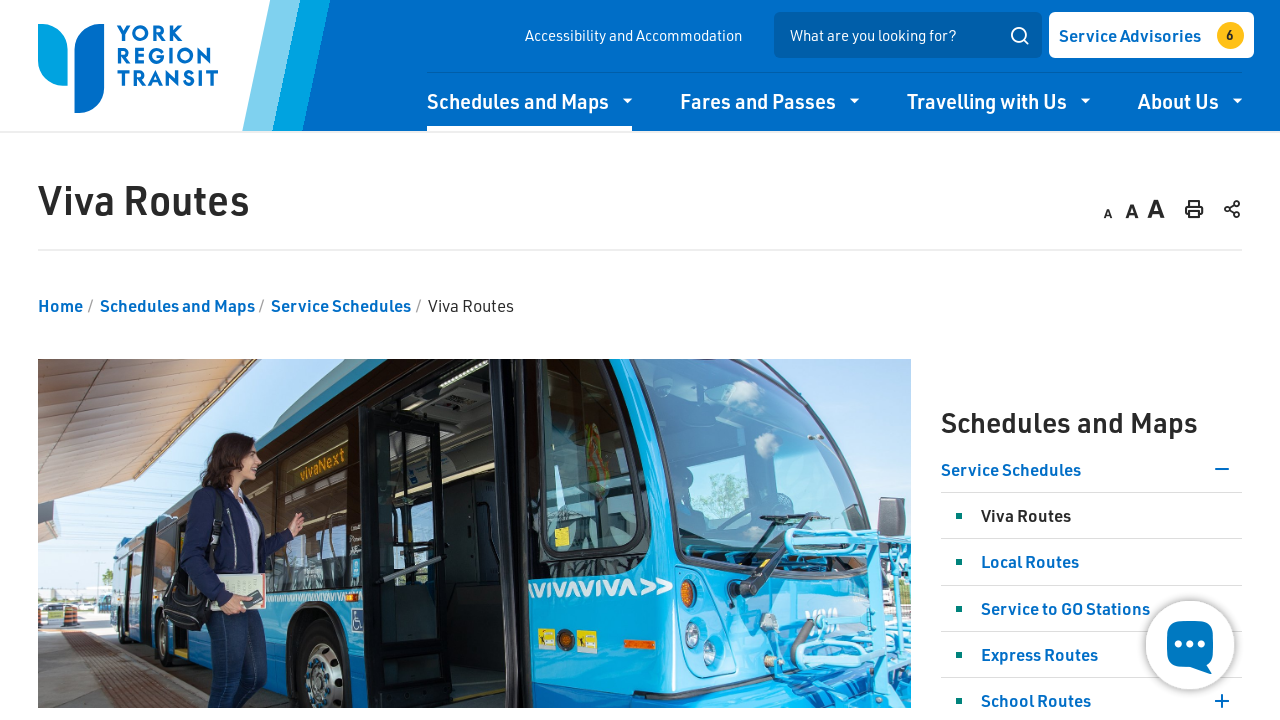

Filled search box with 'ddd' on input[name='search']
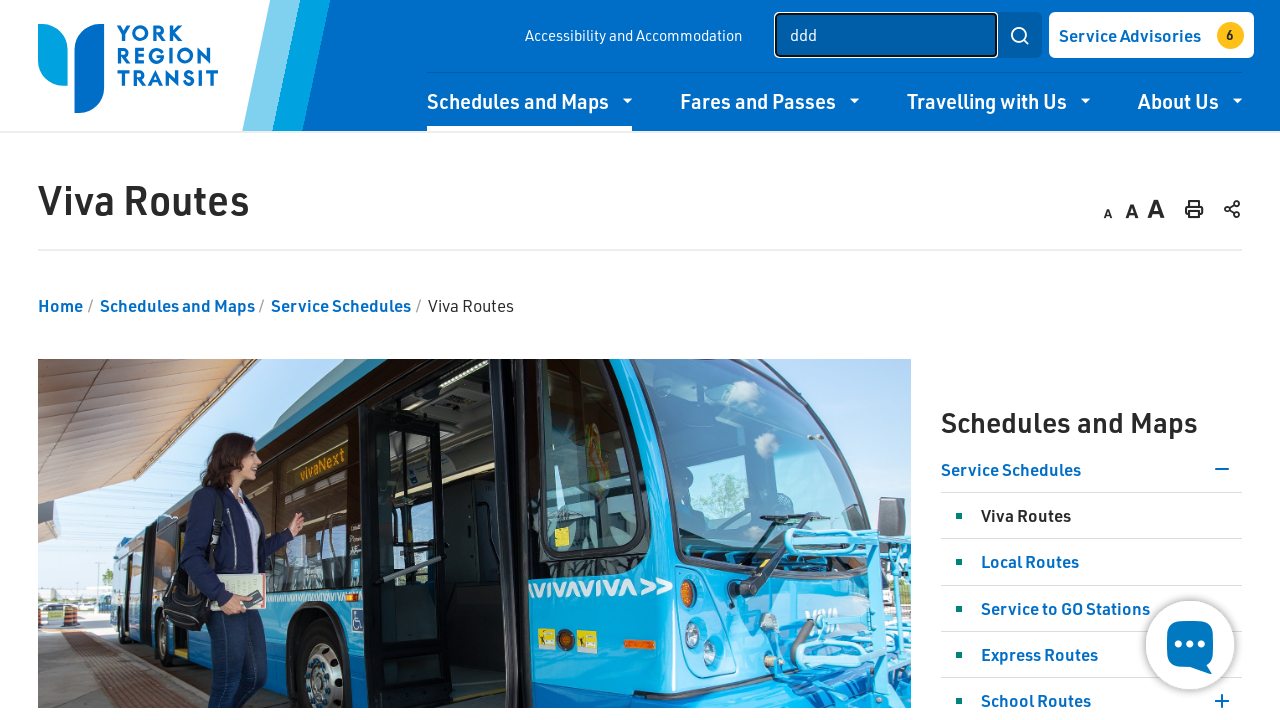

Cleared the search box on input[name='search']
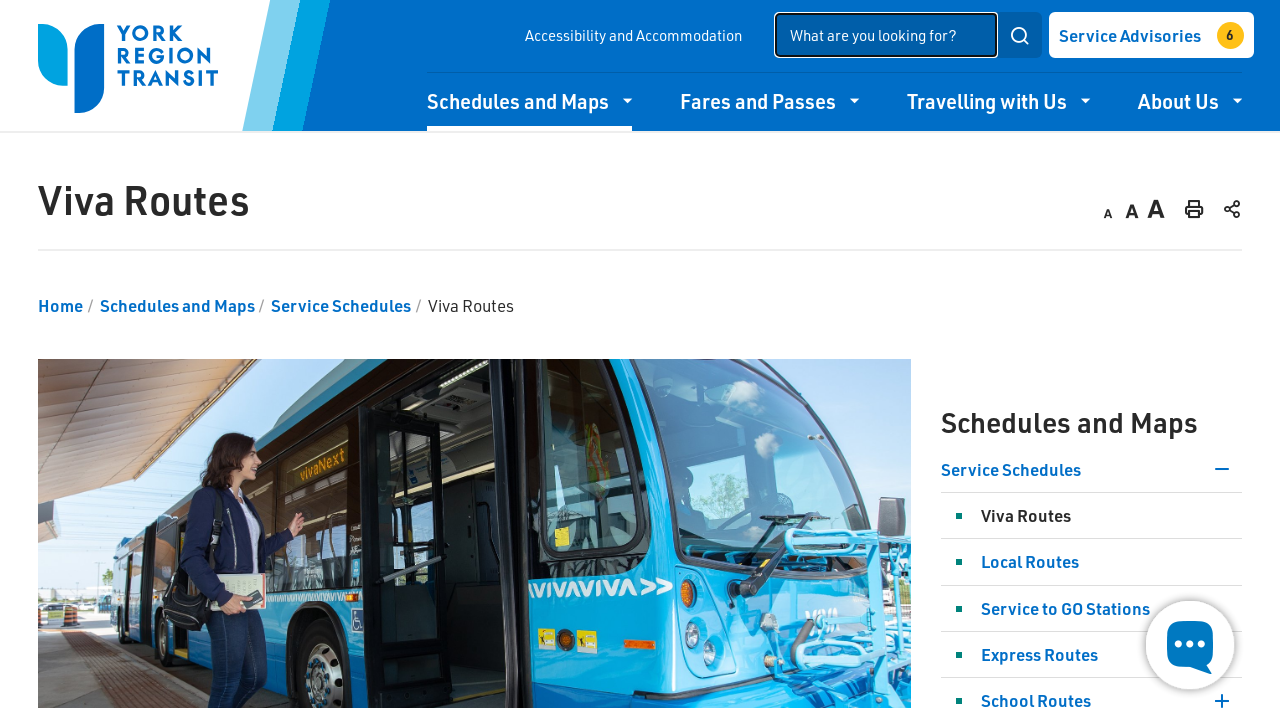

Waited 1 second for UI updates
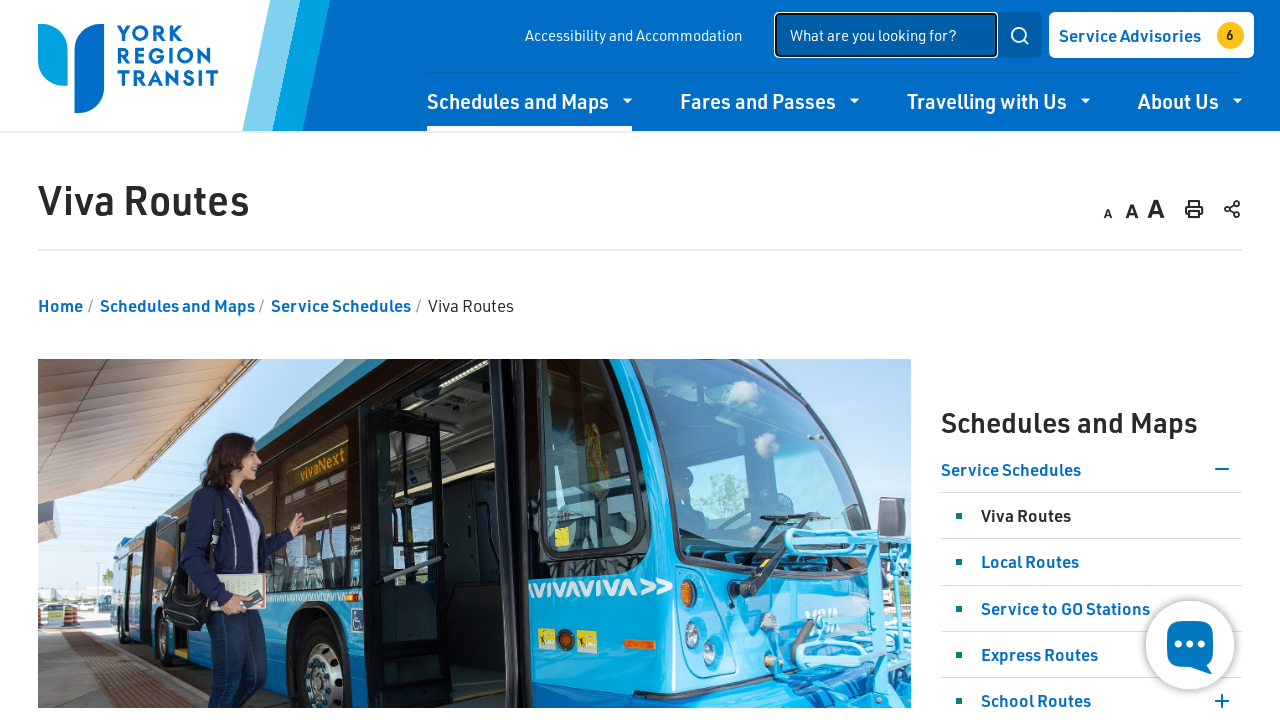

Verified 'Schedules and Maps' link exists on page
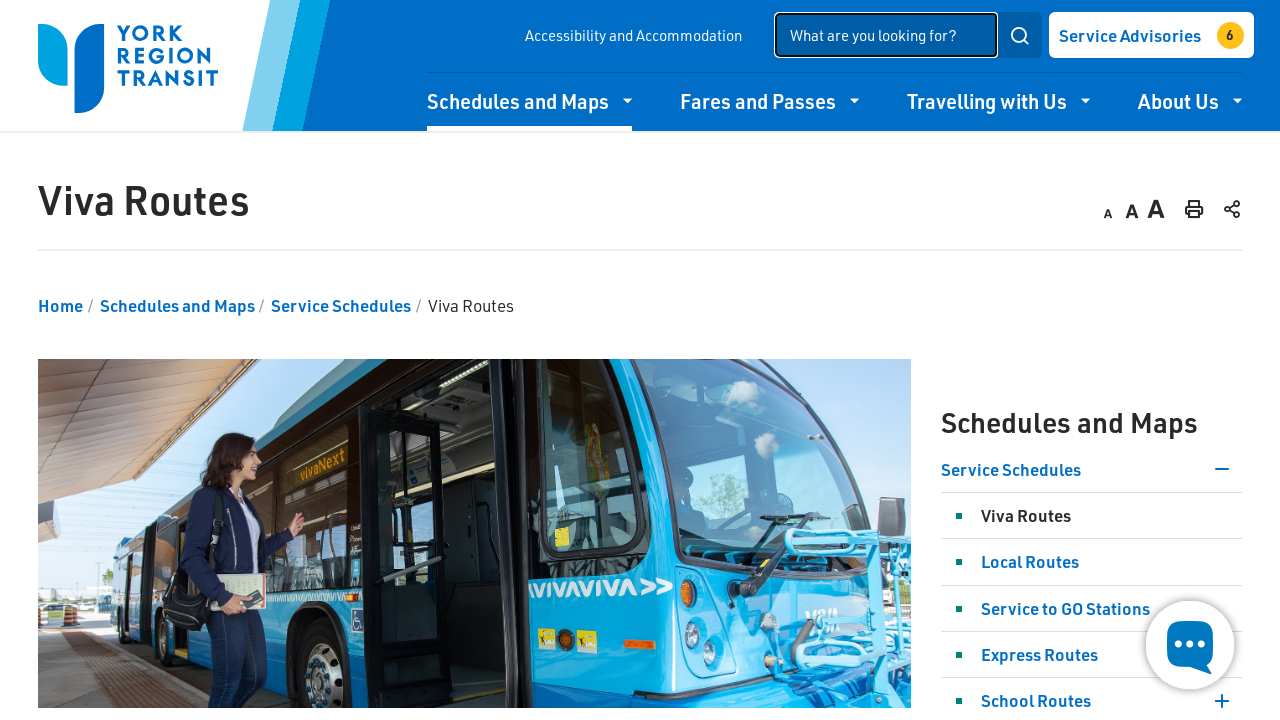

Verified current URL is https://www.yrt.ca/en/schedules-and-maps/viva-routes.aspx
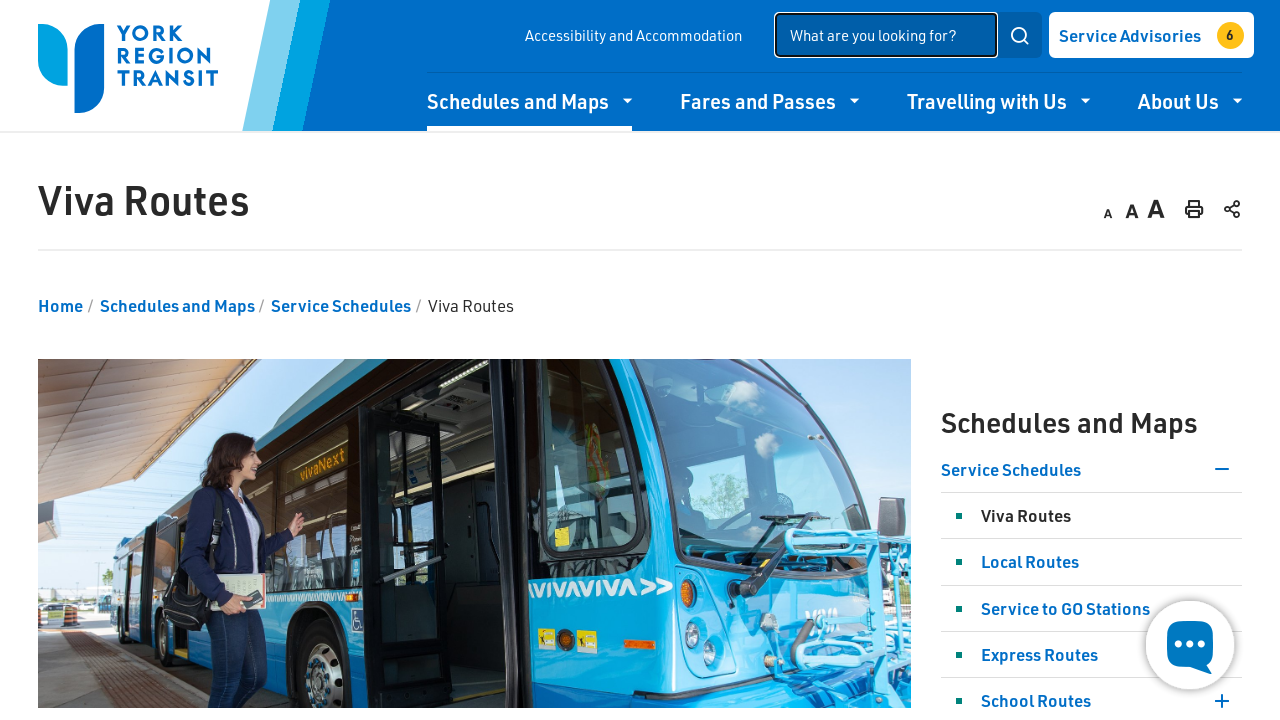

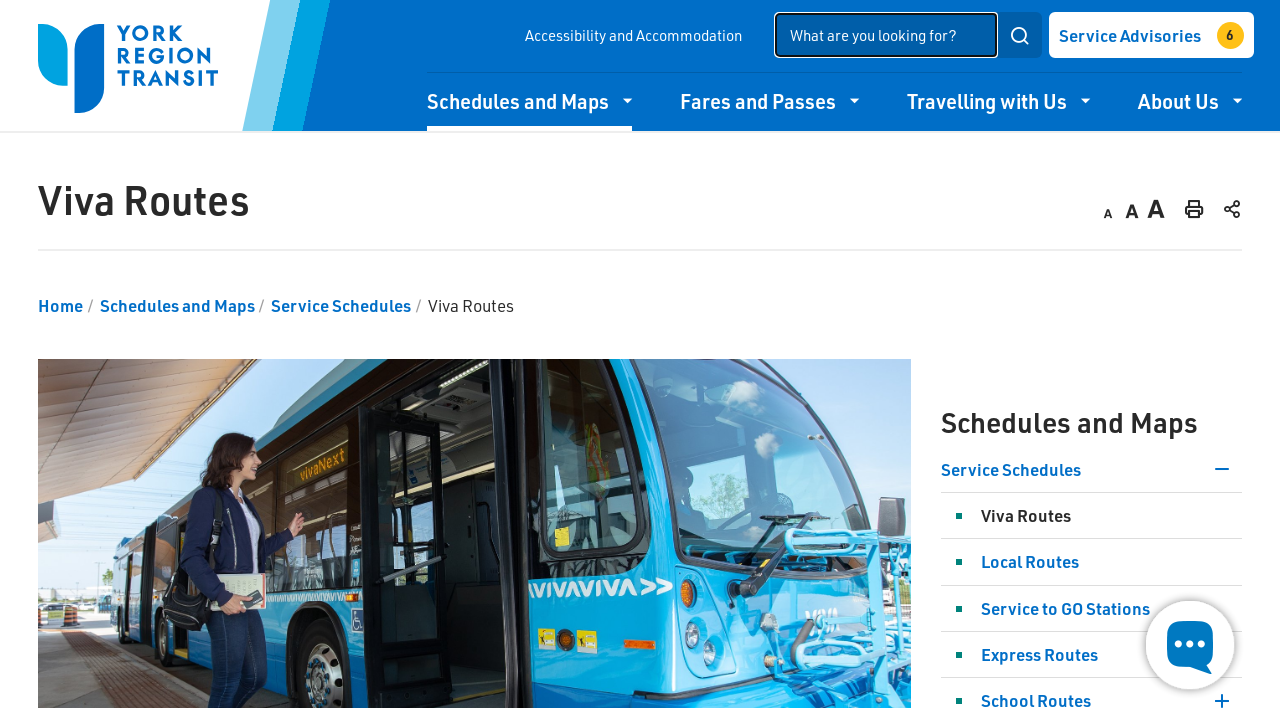